Navigates to GoToMeeting website and clicks on a button element on the page

Starting URL: https://www.goto.com/meeting

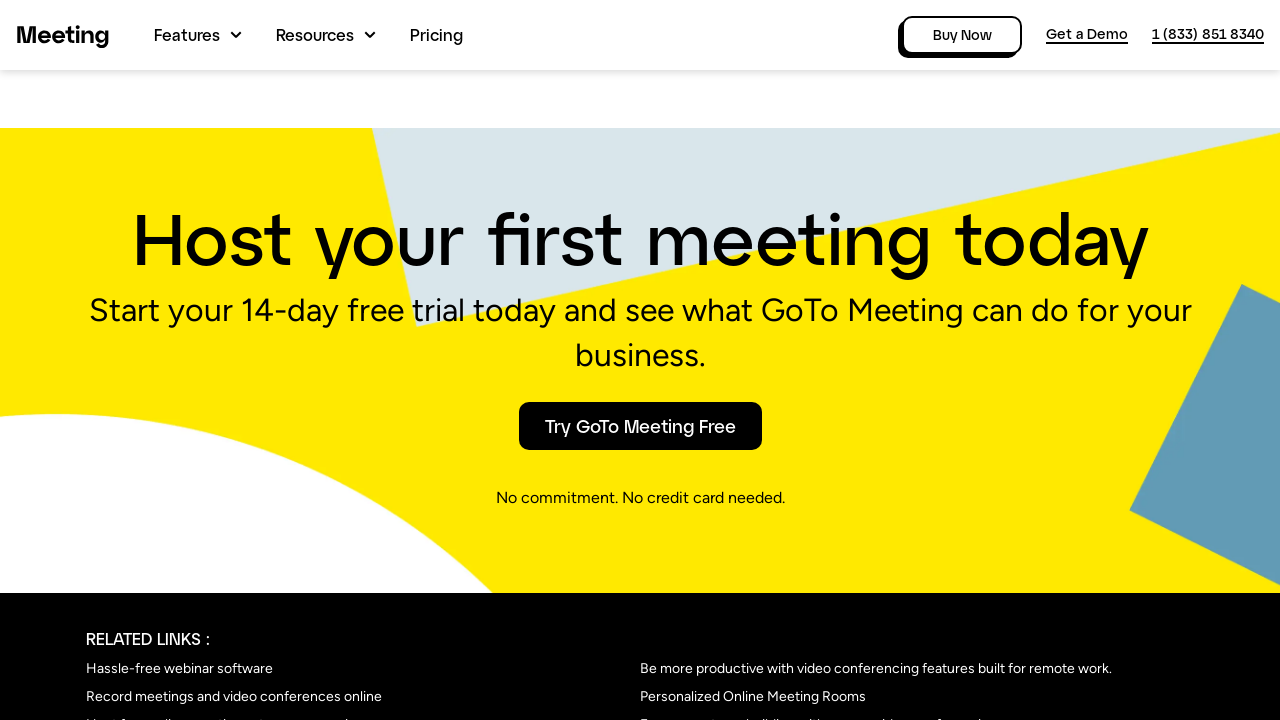

Navigated to GoToMeeting website at https://www.goto.com/meeting
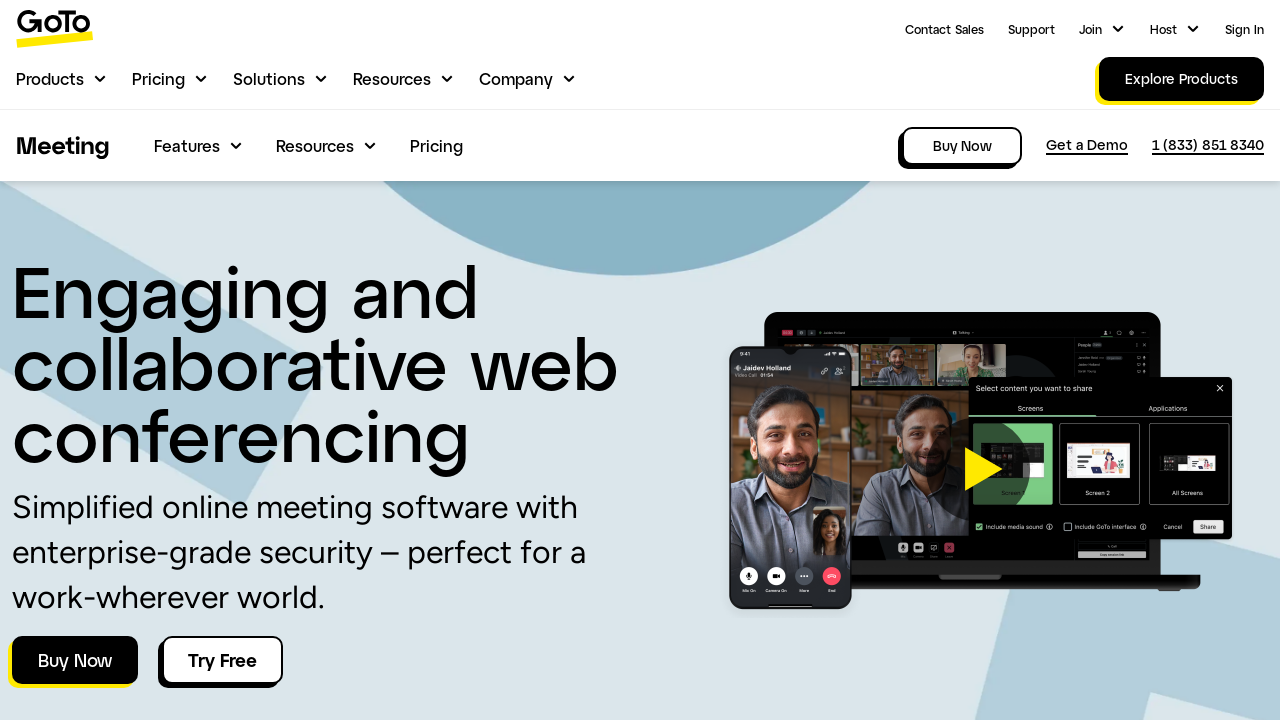

Clicked on button element on the page at (226, 360) on button[type='button']
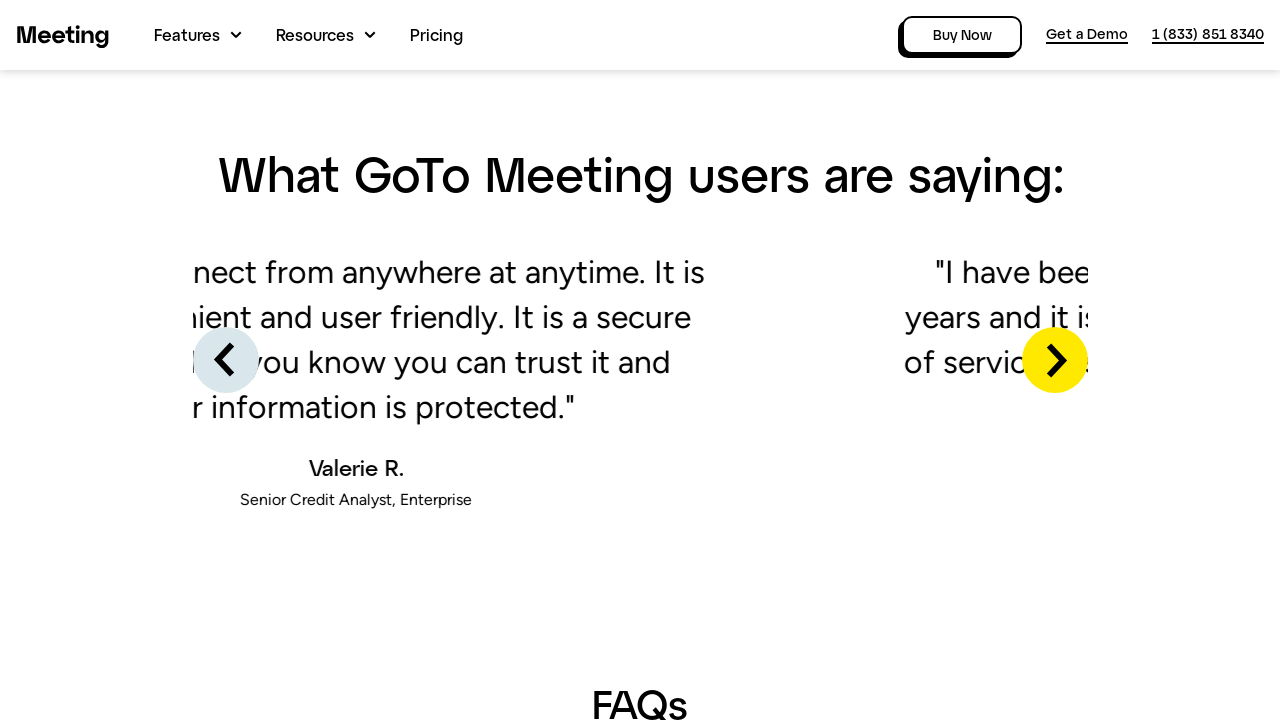

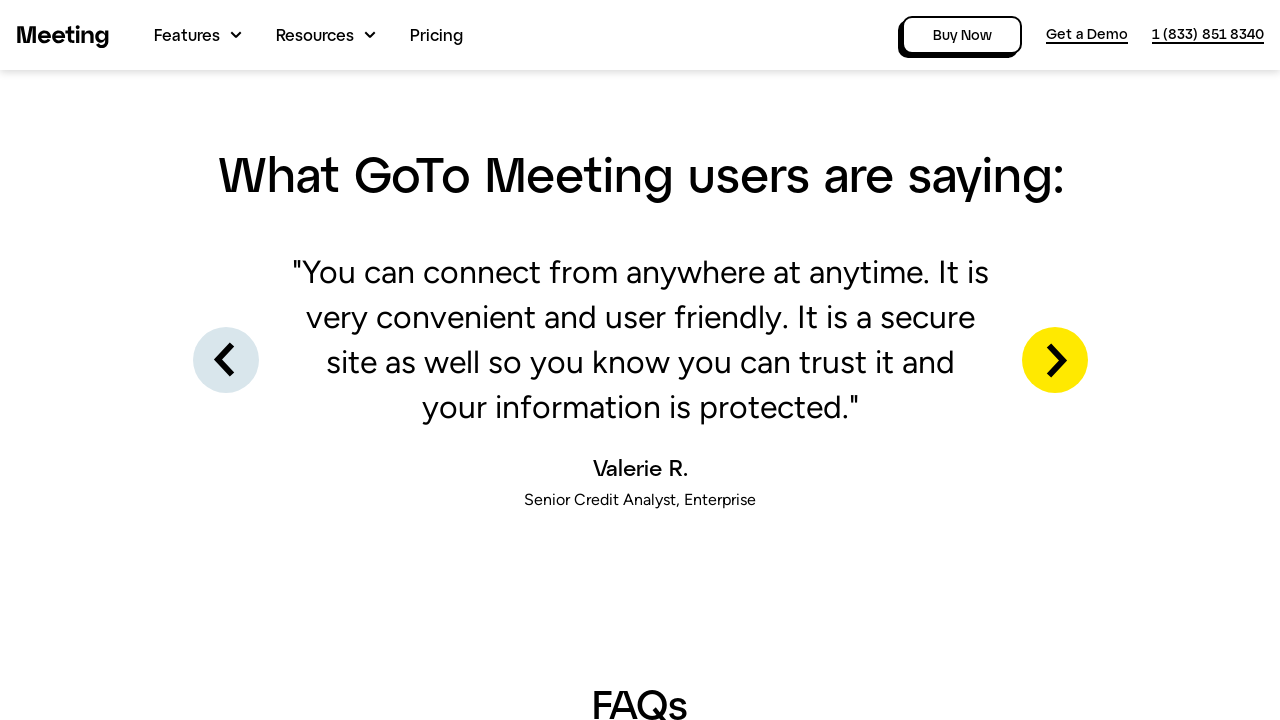